Navigates to W3Schools Java modifiers page and verifies the page loaded correctly by checking the URL

Starting URL: https://www.w3schools.com/java/java_modifiers.asp

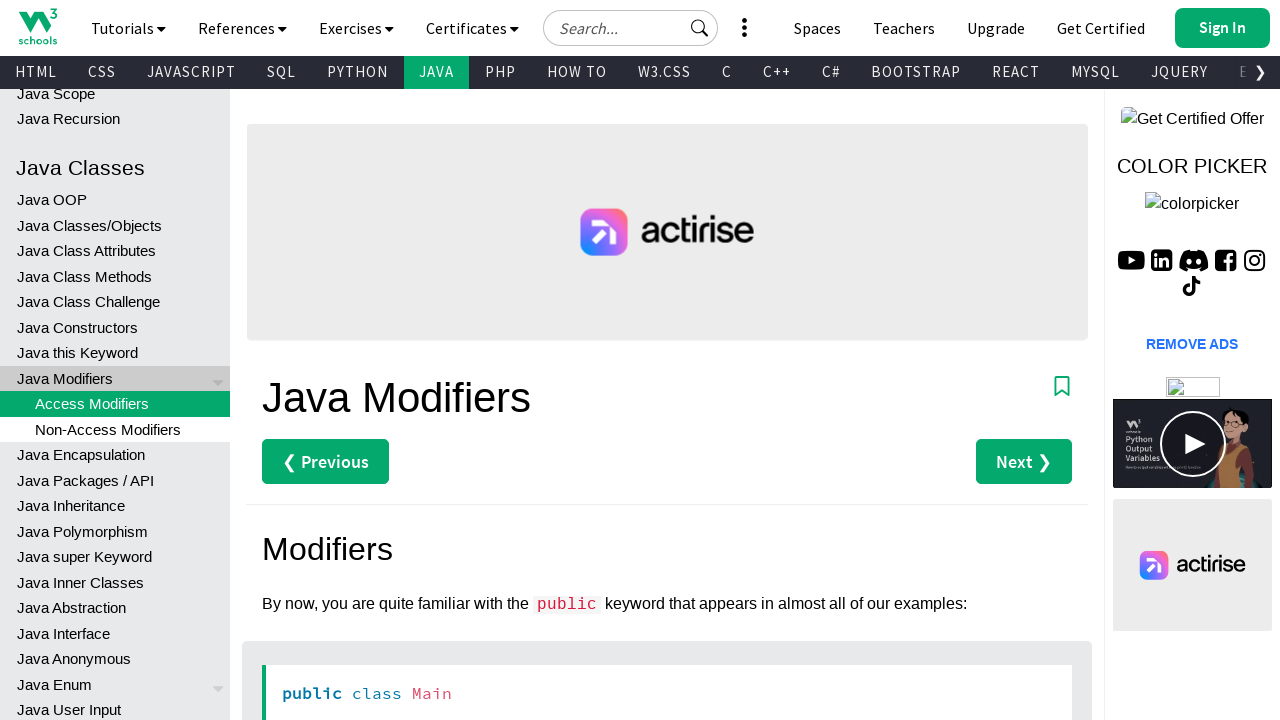

Navigated to W3Schools Java modifiers page
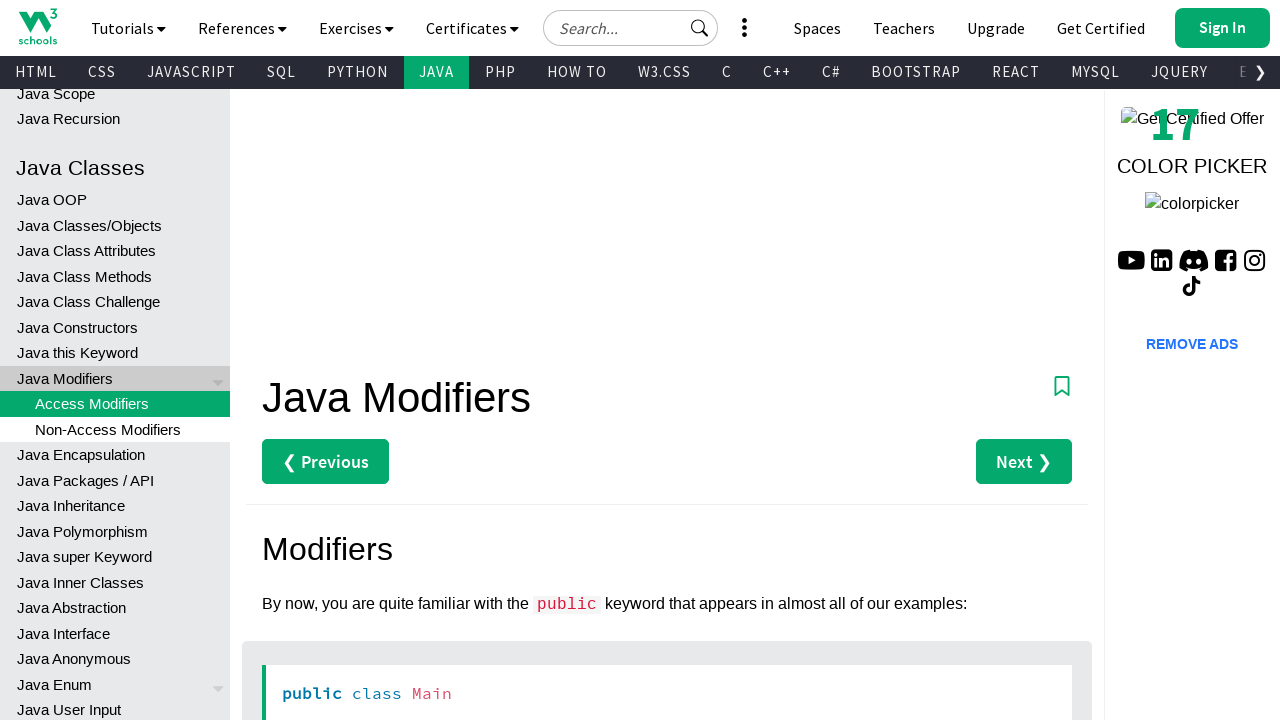

Verified page loaded correctly - URL contains w3schools domain
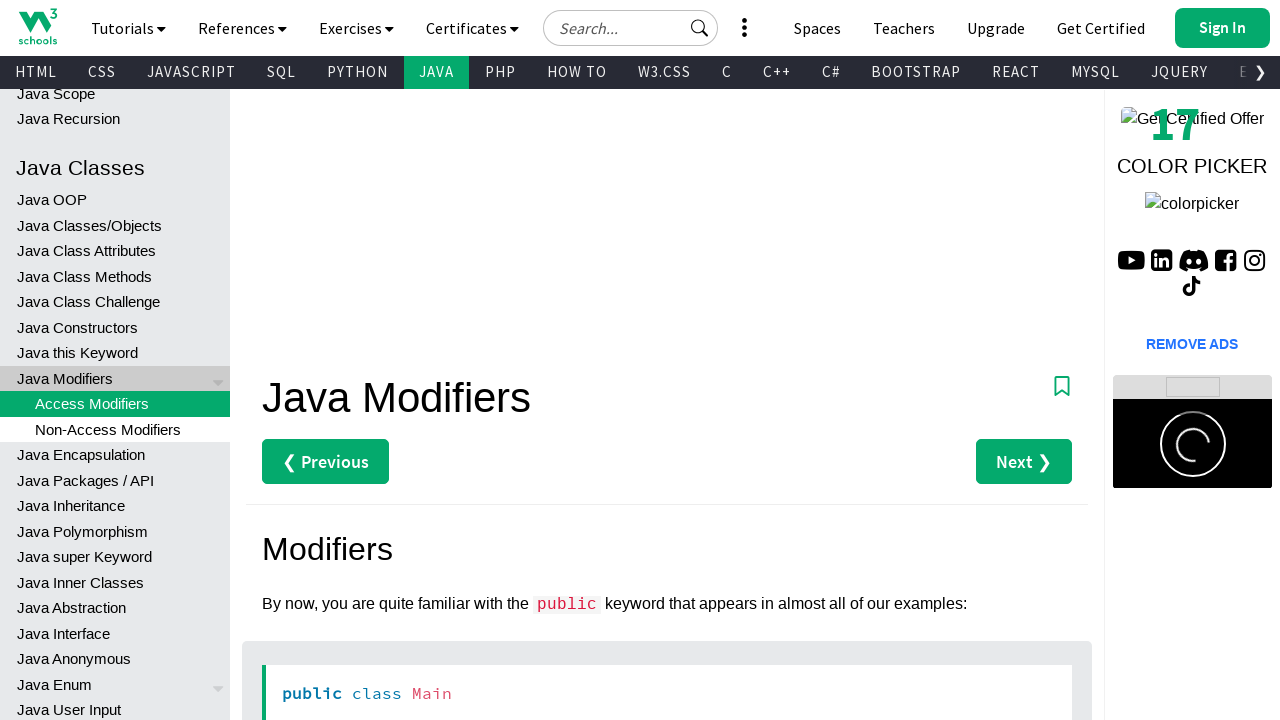

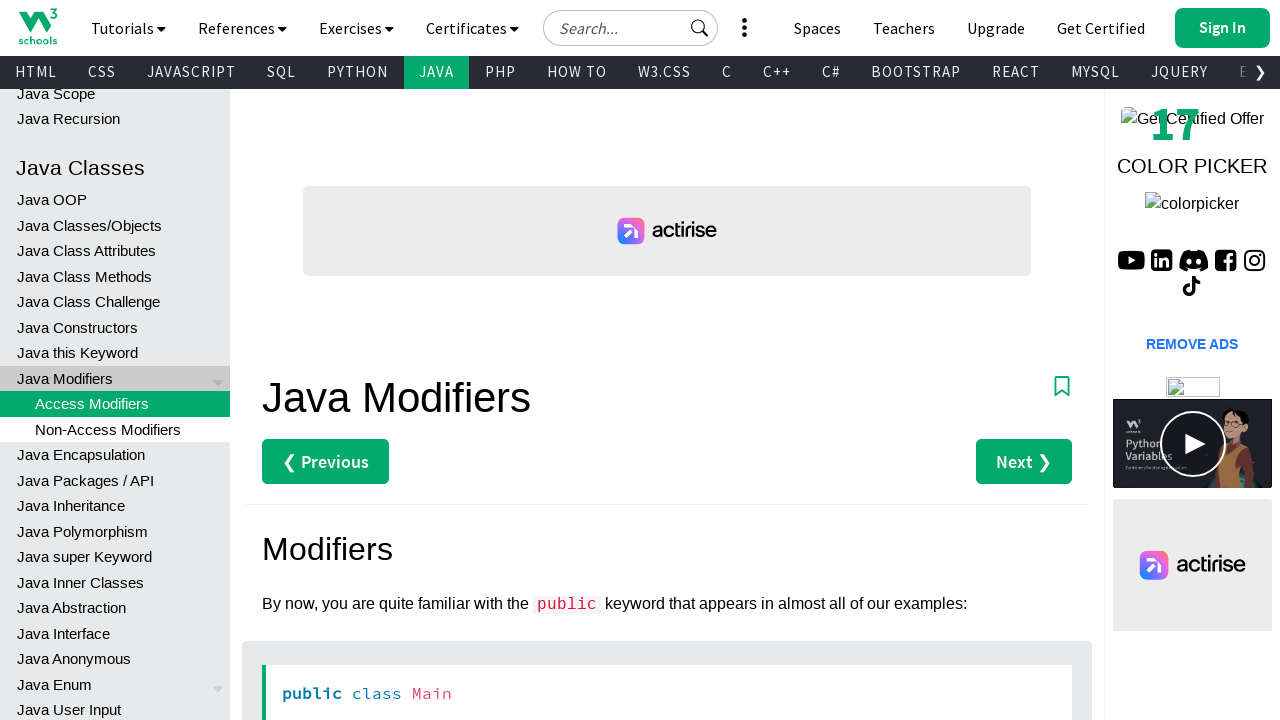